Tests a simple form by filling in first name, last name, city, and country fields using different element locator strategies, then submits the form

Starting URL: http://suninjuly.github.io/simple_form_find_task.html

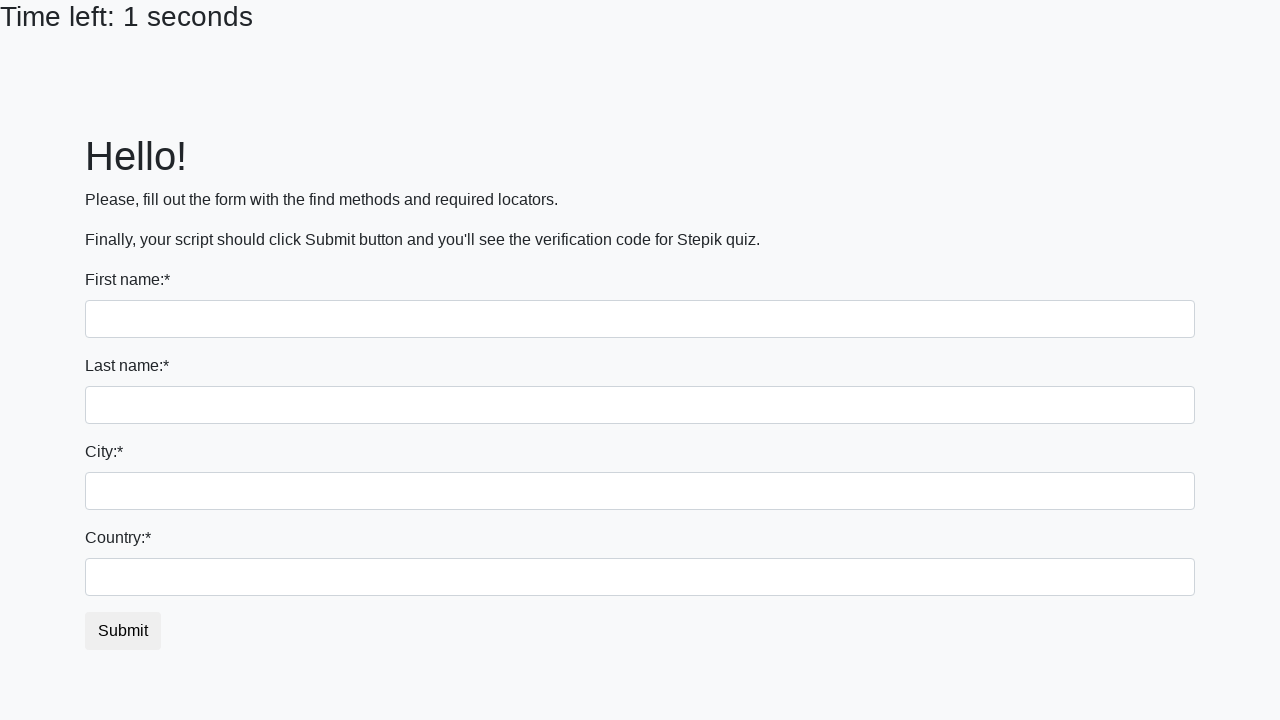

Filled first name field with 'Ivan' on input
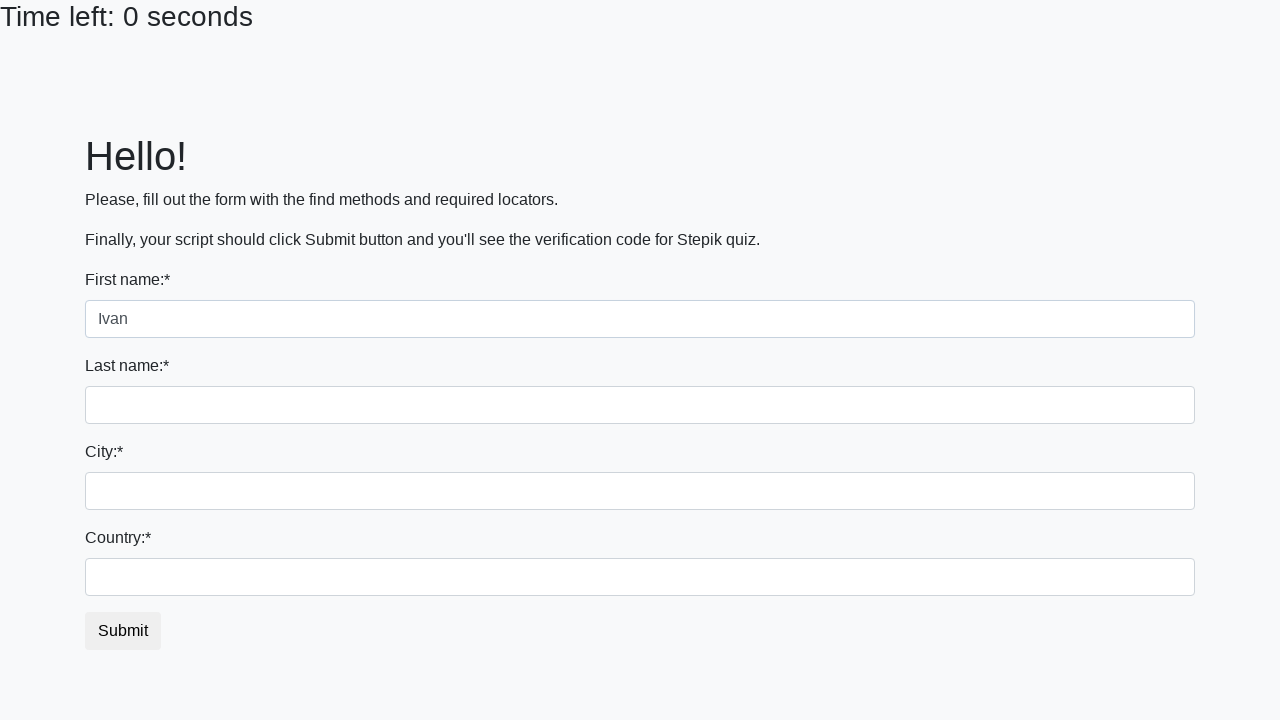

Filled last name field with 'Petrov' on input[name='last_name']
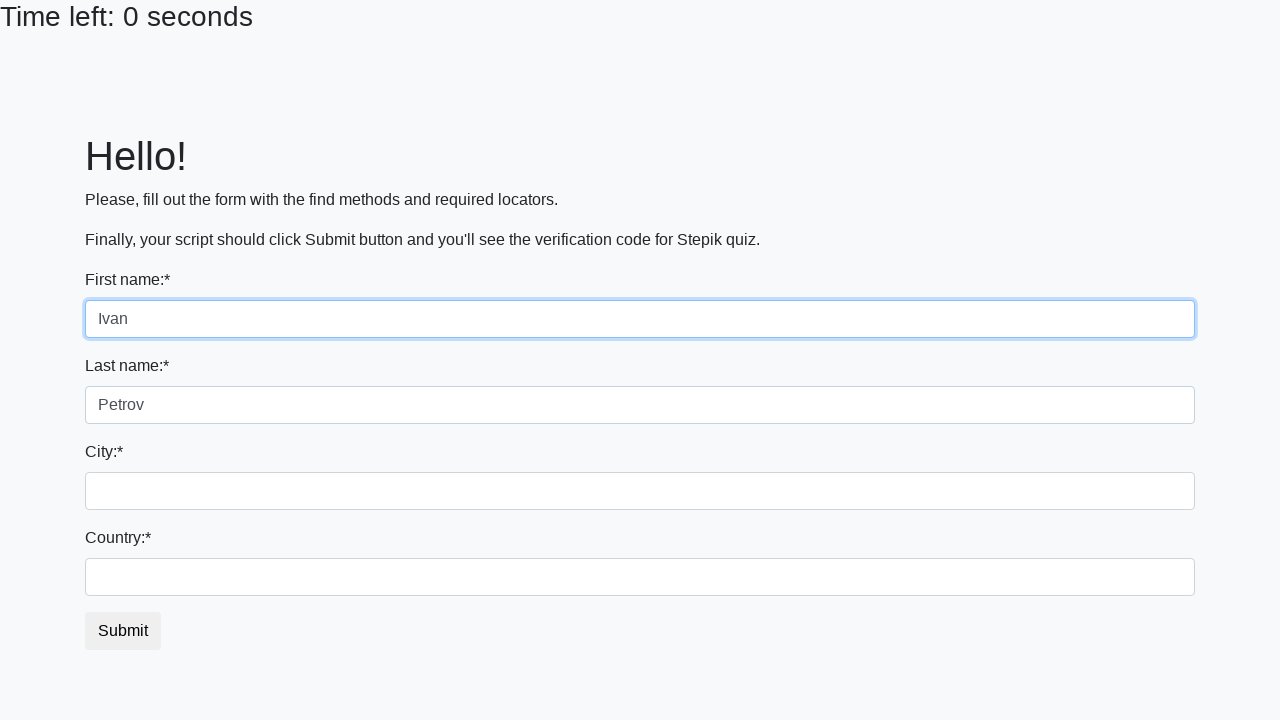

Filled city field with 'Smolensk' on .form-control.city
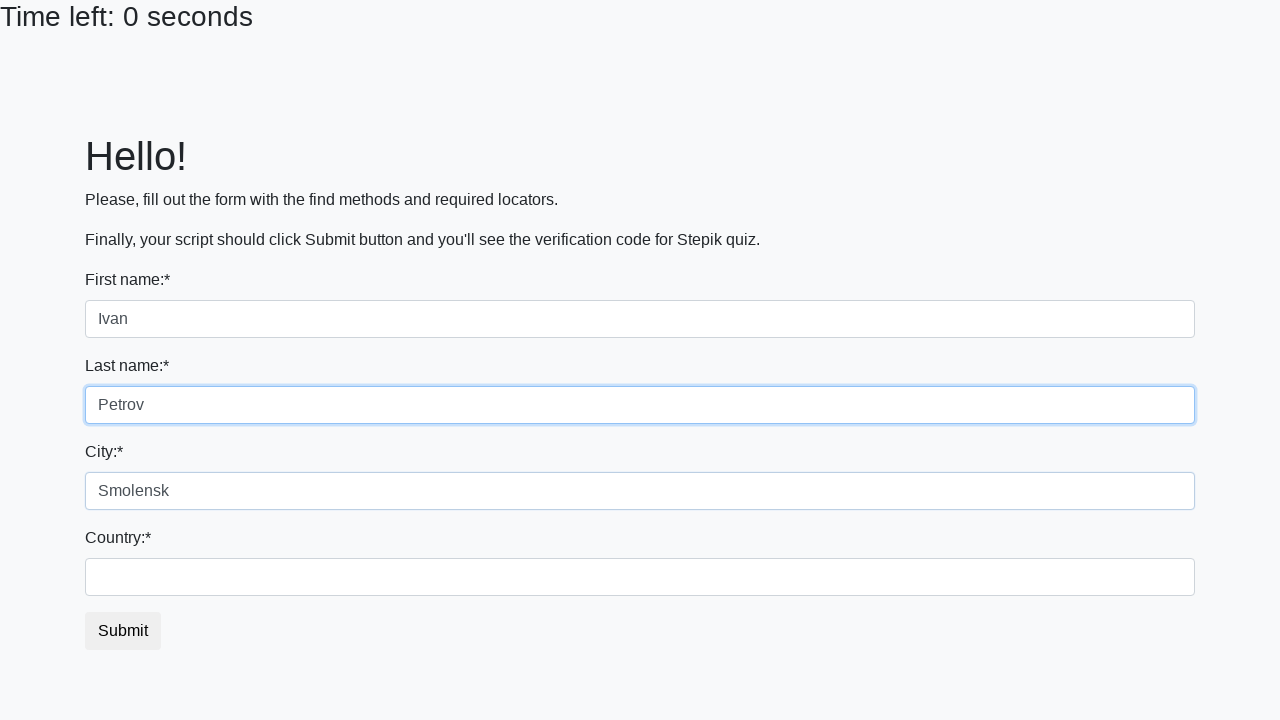

Filled country field with 'Russia' on #country
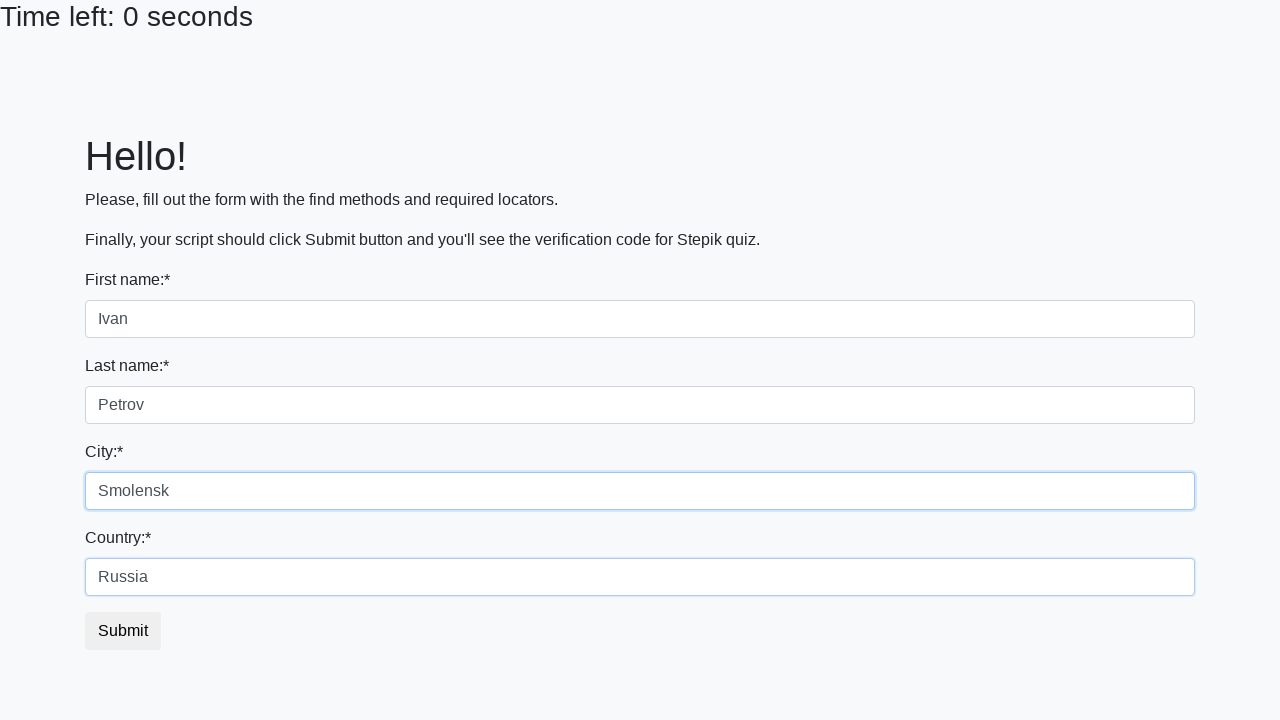

Clicked submit button to complete form submission at (123, 631) on button.btn
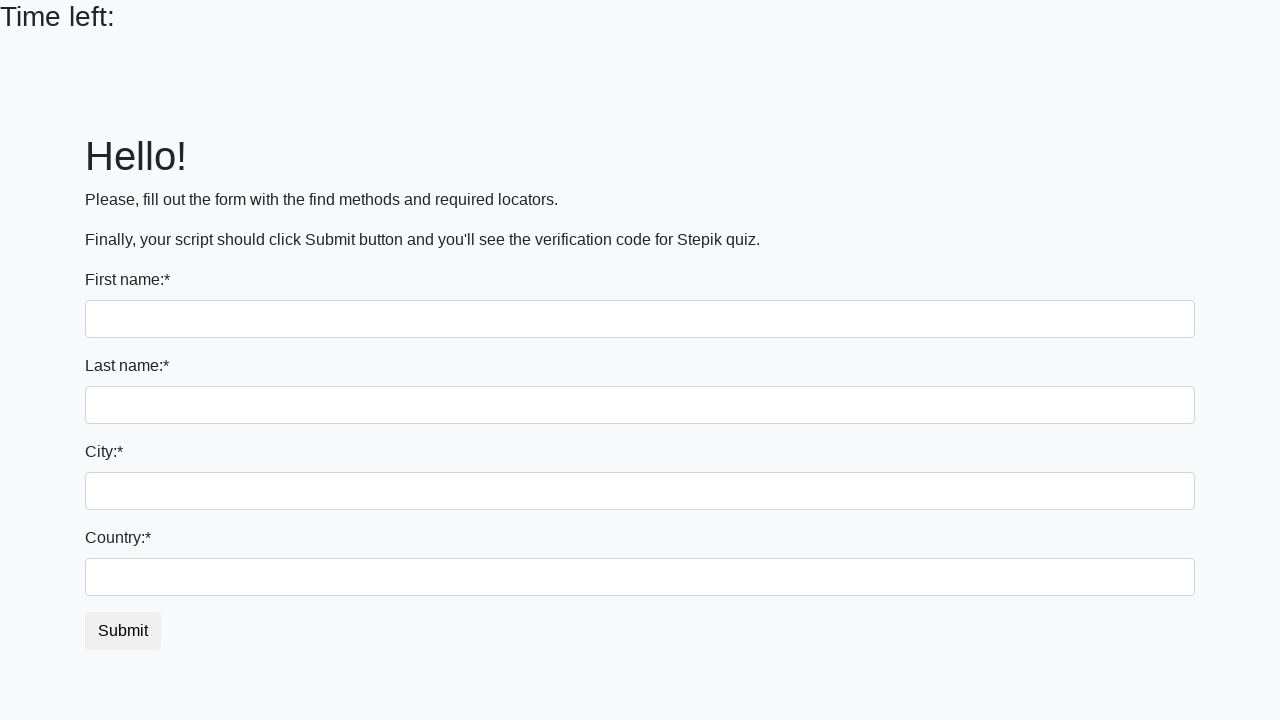

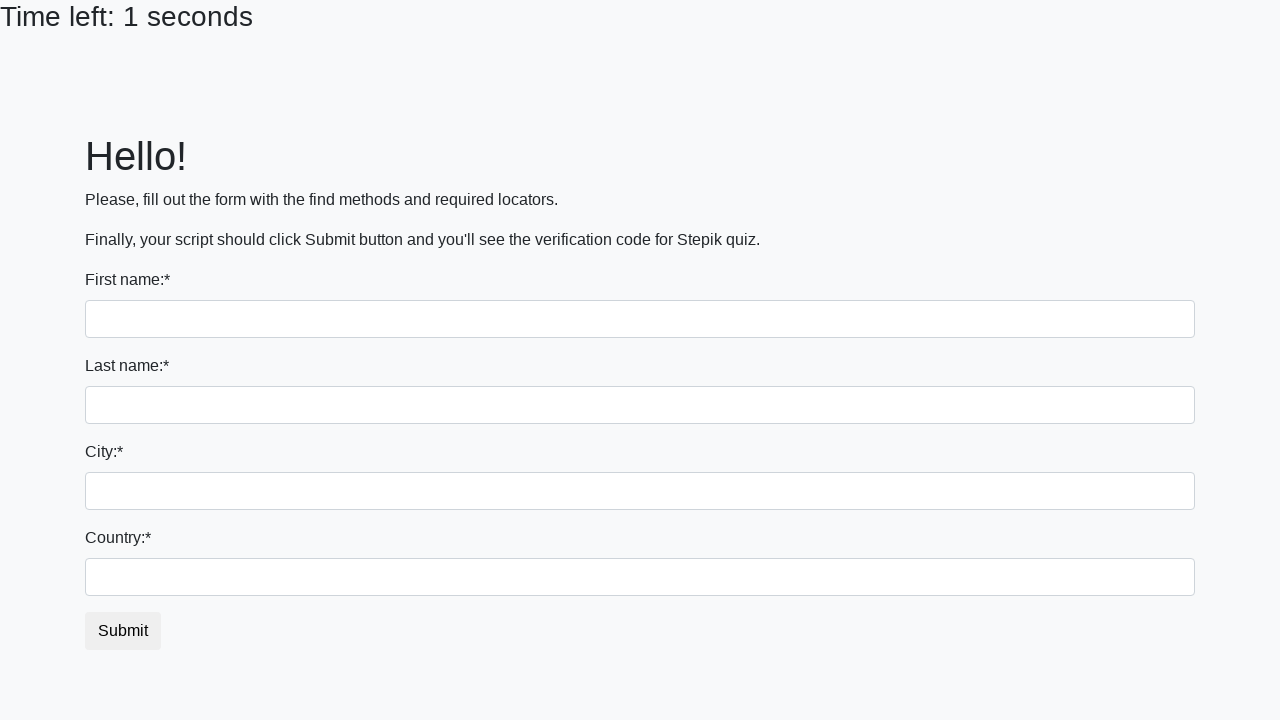